Tests the auto-complete demo by switching to an iframe and entering text into a search field

Starting URL: https://www.globalsqa.com/demo-site/auto-complete/

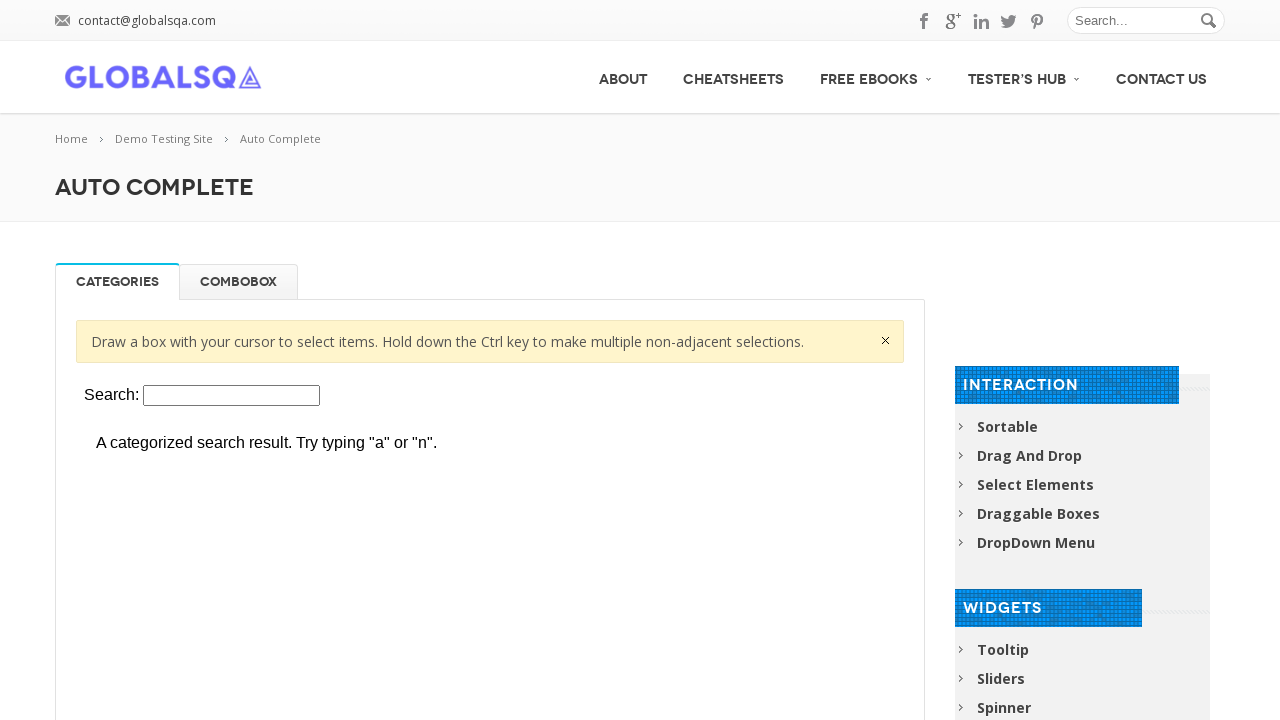

Located iframe containing auto-complete demo using frame_locator
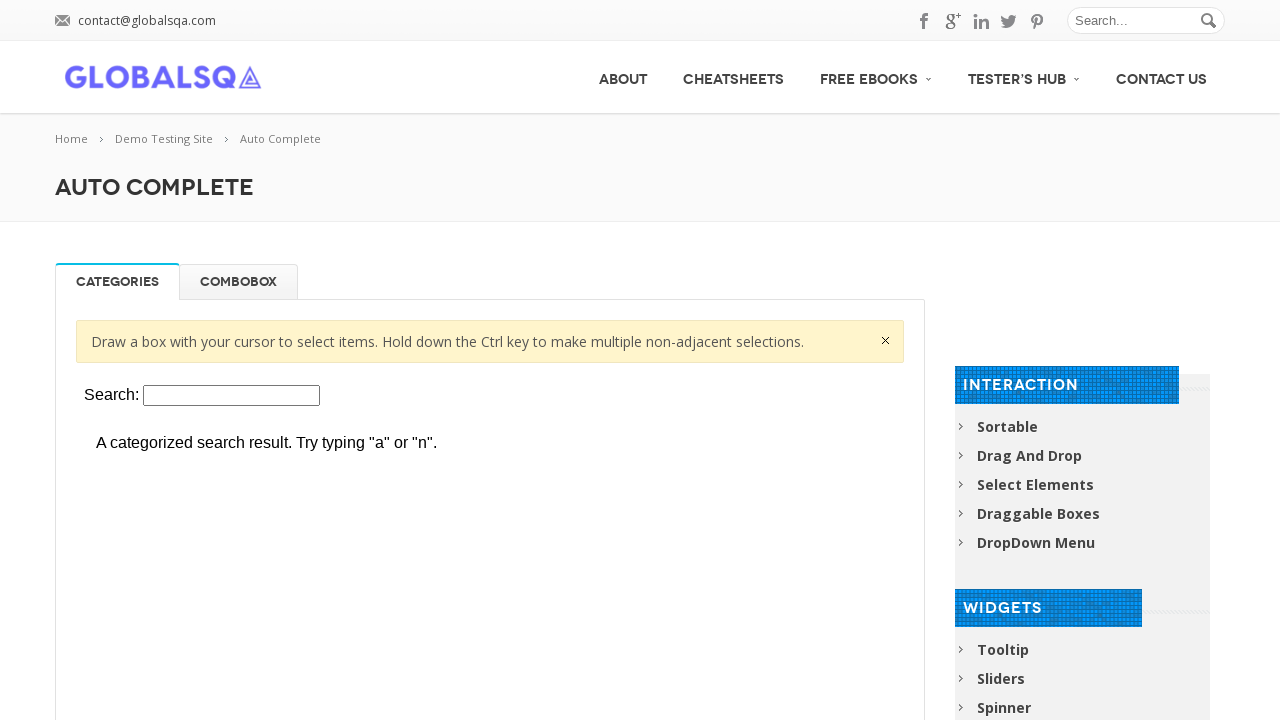

Located iframe element by xpath selector
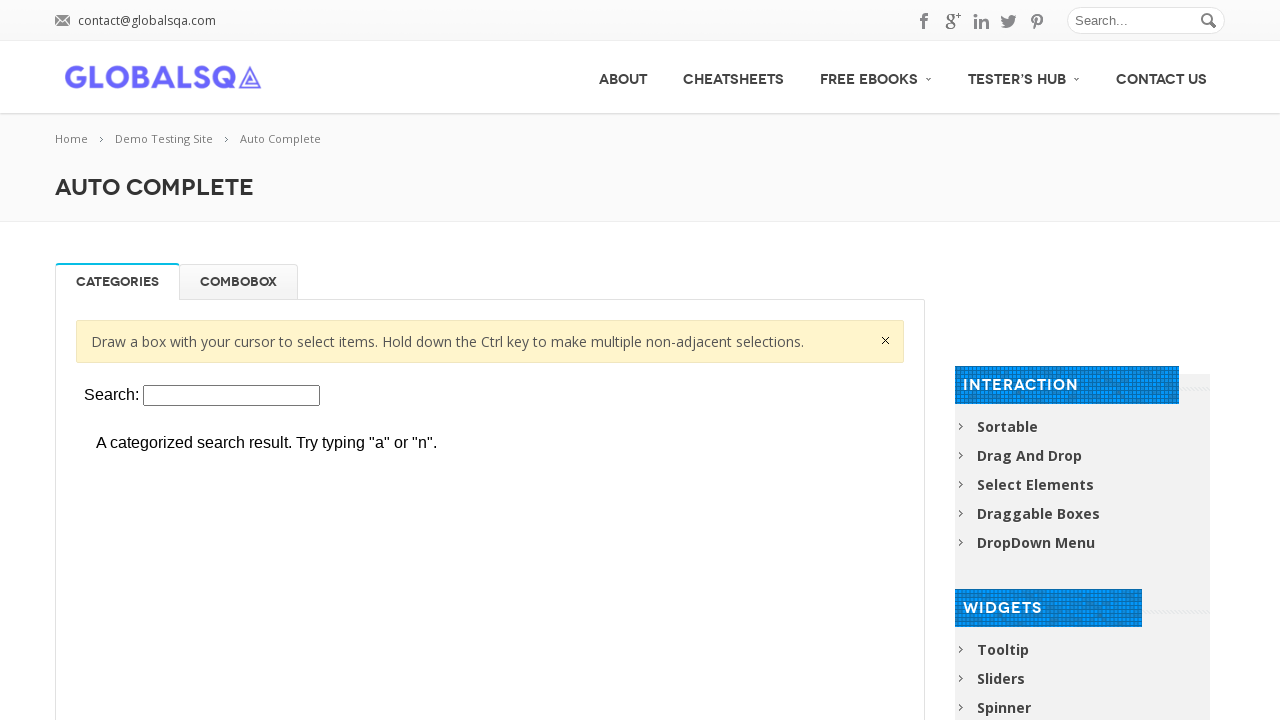

Retrieved content frame from iframe element
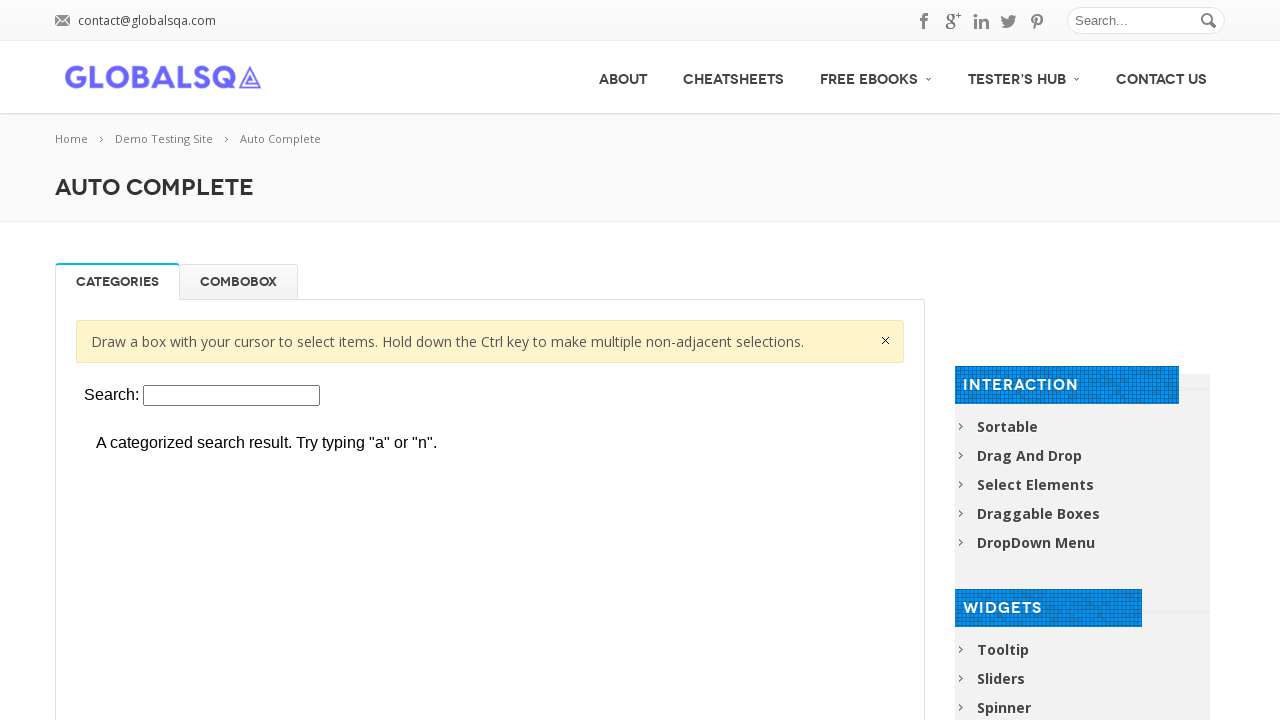

Entered 'Aakash' into the search field in iframe on xpath=//*[@id='post-2656']/div[2]/div/div/div[1]/p/iframe >> internal:control=en
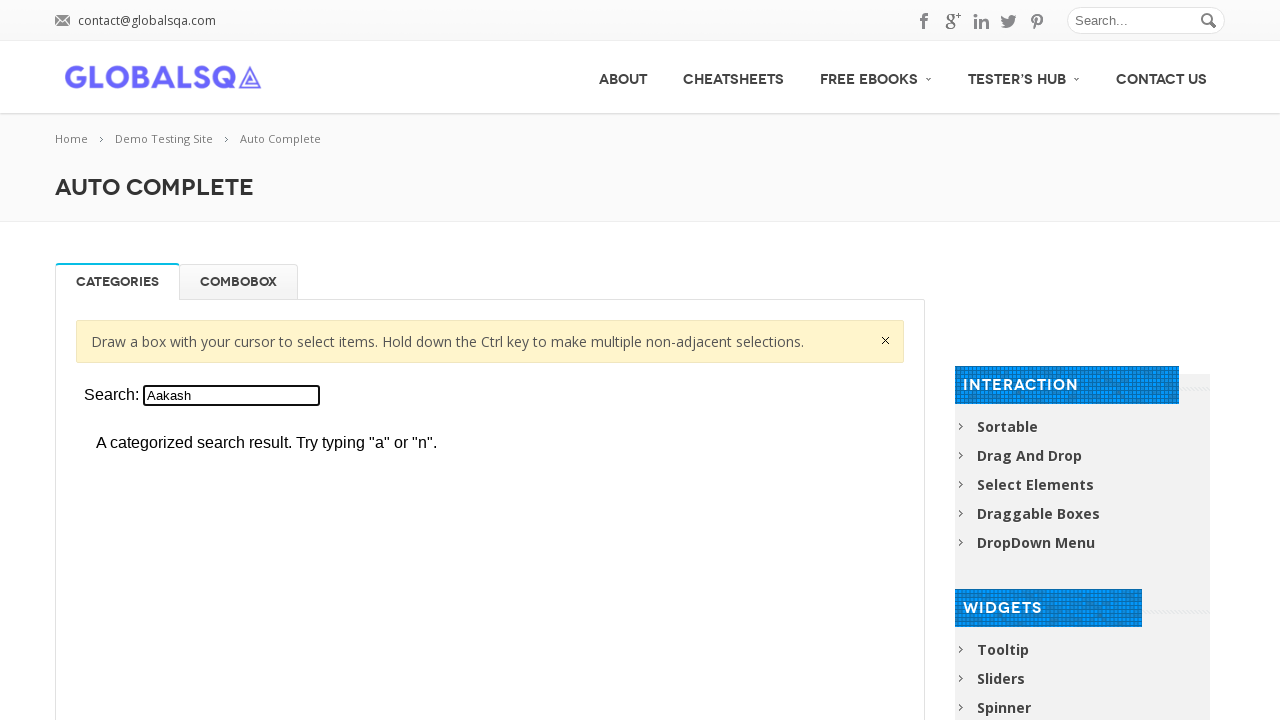

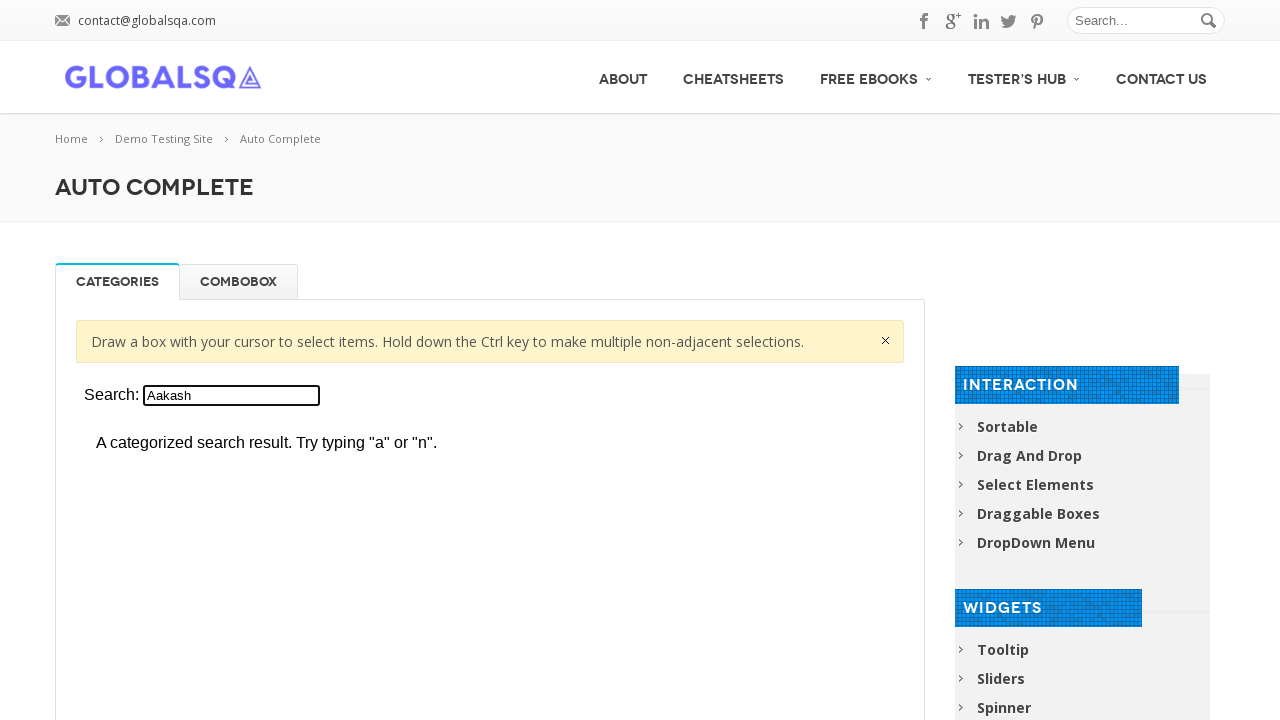